Navigates to a bookstore website and clicks on the "Novels & Stories" category link to verify navigation

Starting URL: http://danube-webshop.herokuapp.com/

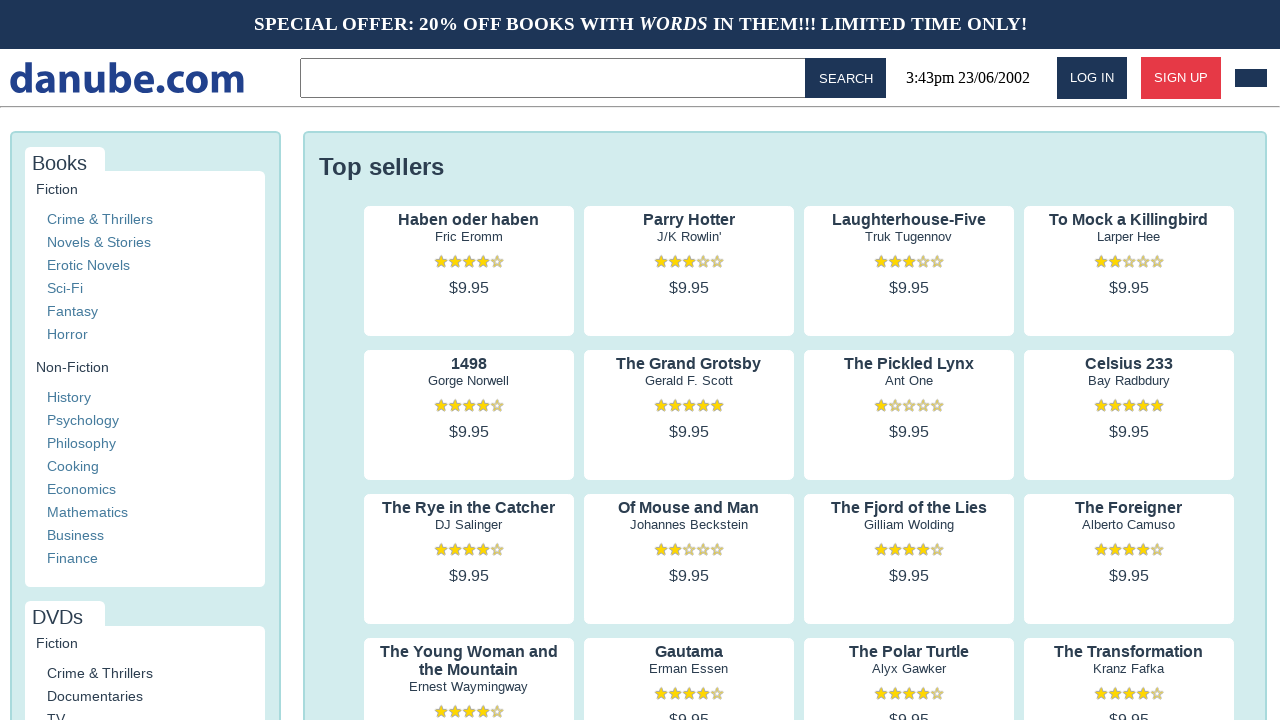

Clicked on the 'Novels & Stories' category link at (99, 242) on xpath=//a[contains(text(),'Novels & Stories')]
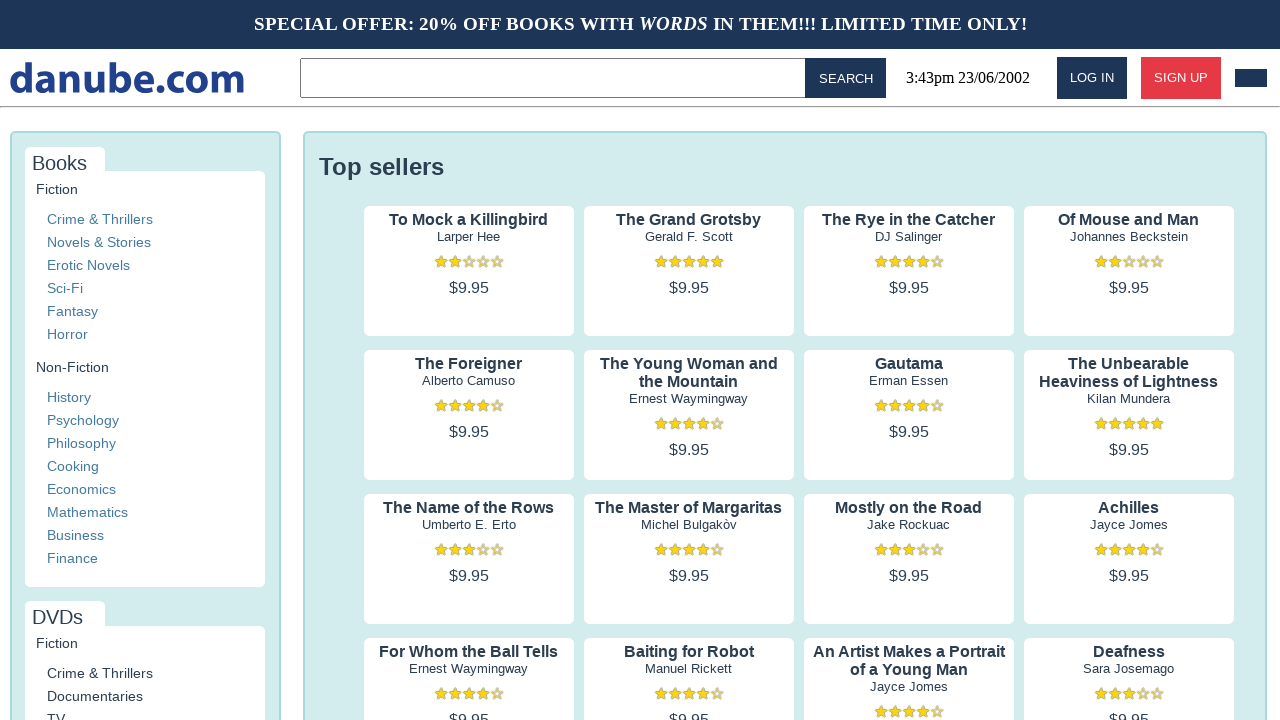

Verified that the URL contains 'novel' after navigation
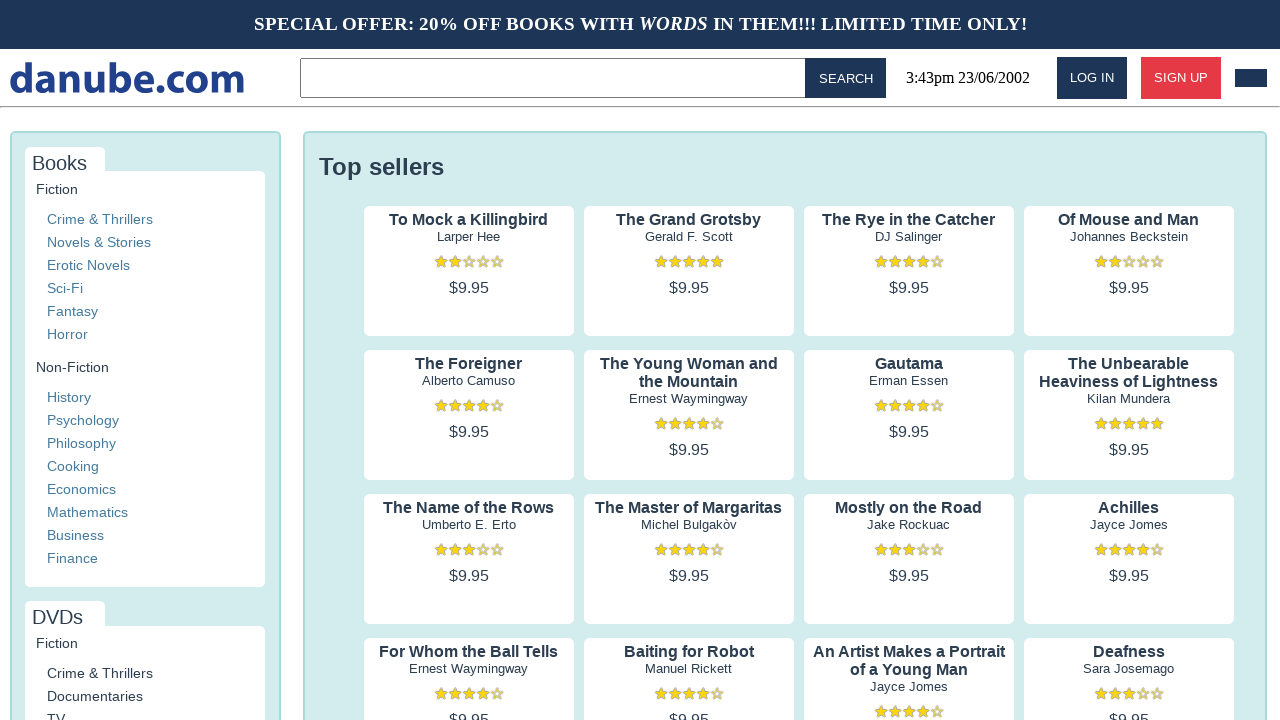

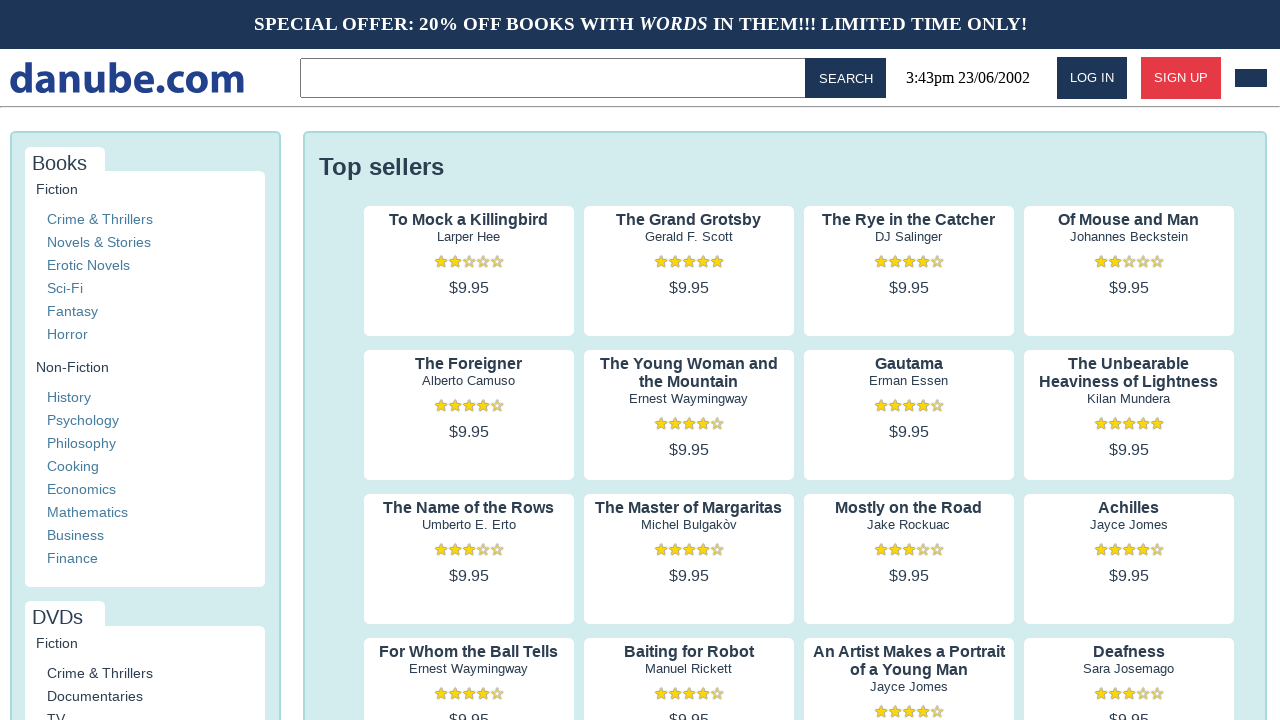